Tests that checkbox and label are hidden when editing a todo item

Starting URL: https://demo.playwright.dev/todomvc

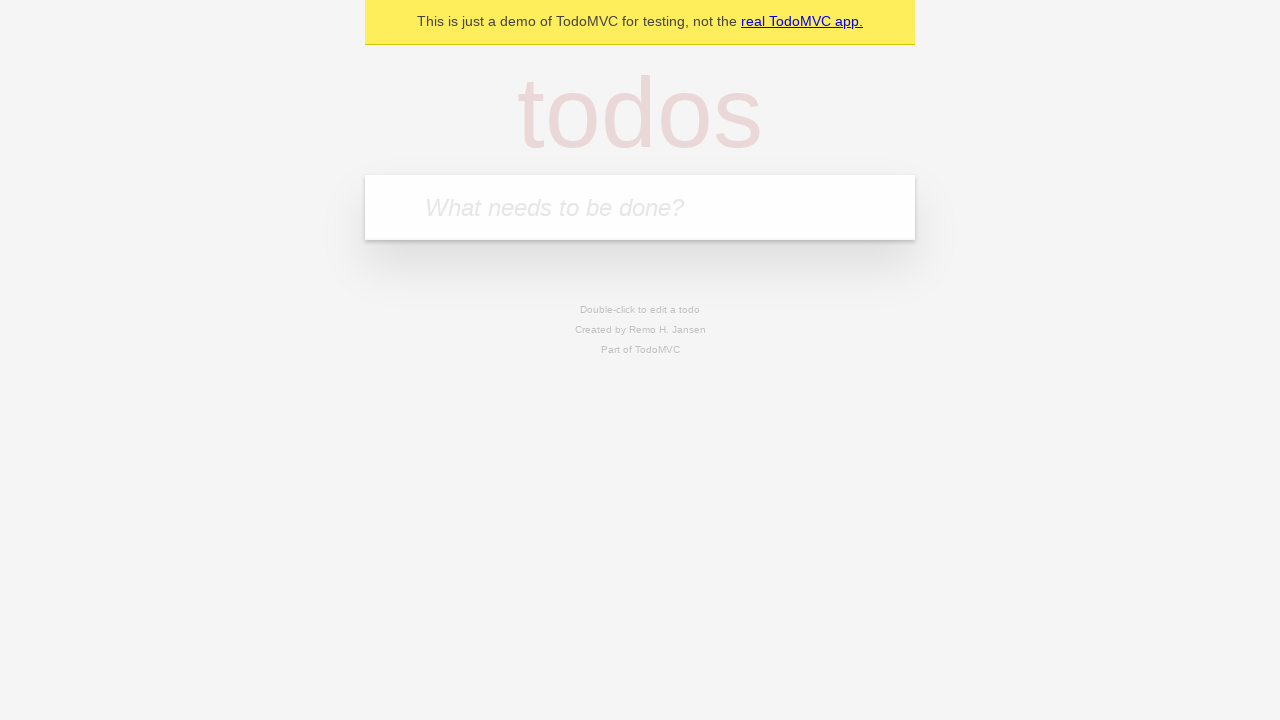

Filled first todo with 'buy some cheese' on internal:attr=[placeholder="What needs to be done?"i]
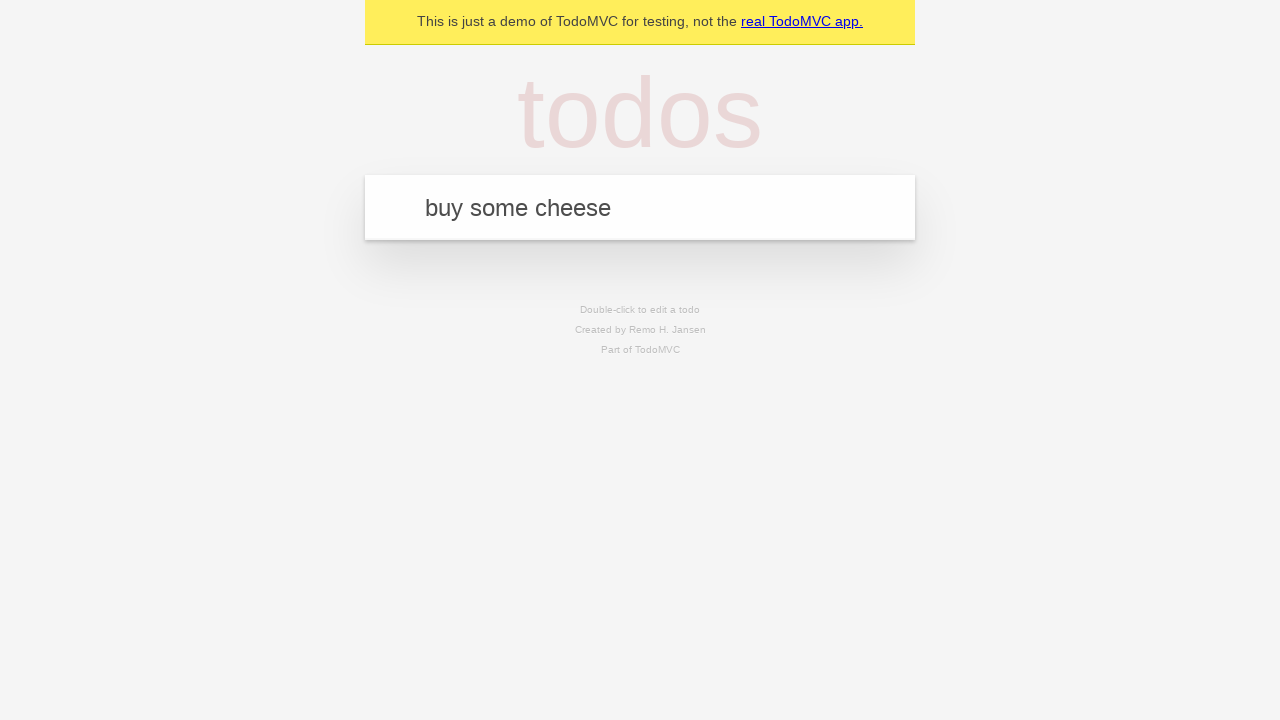

Pressed Enter to create first todo on internal:attr=[placeholder="What needs to be done?"i]
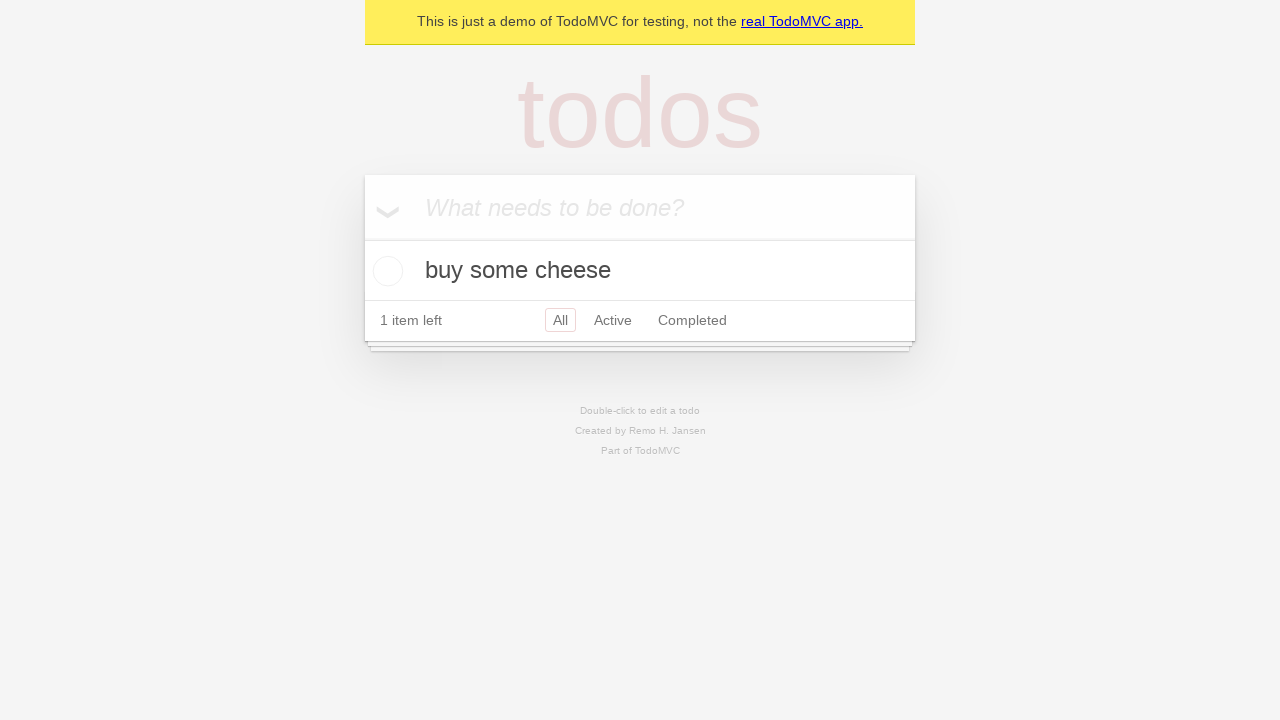

Filled second todo with 'feed the cat' on internal:attr=[placeholder="What needs to be done?"i]
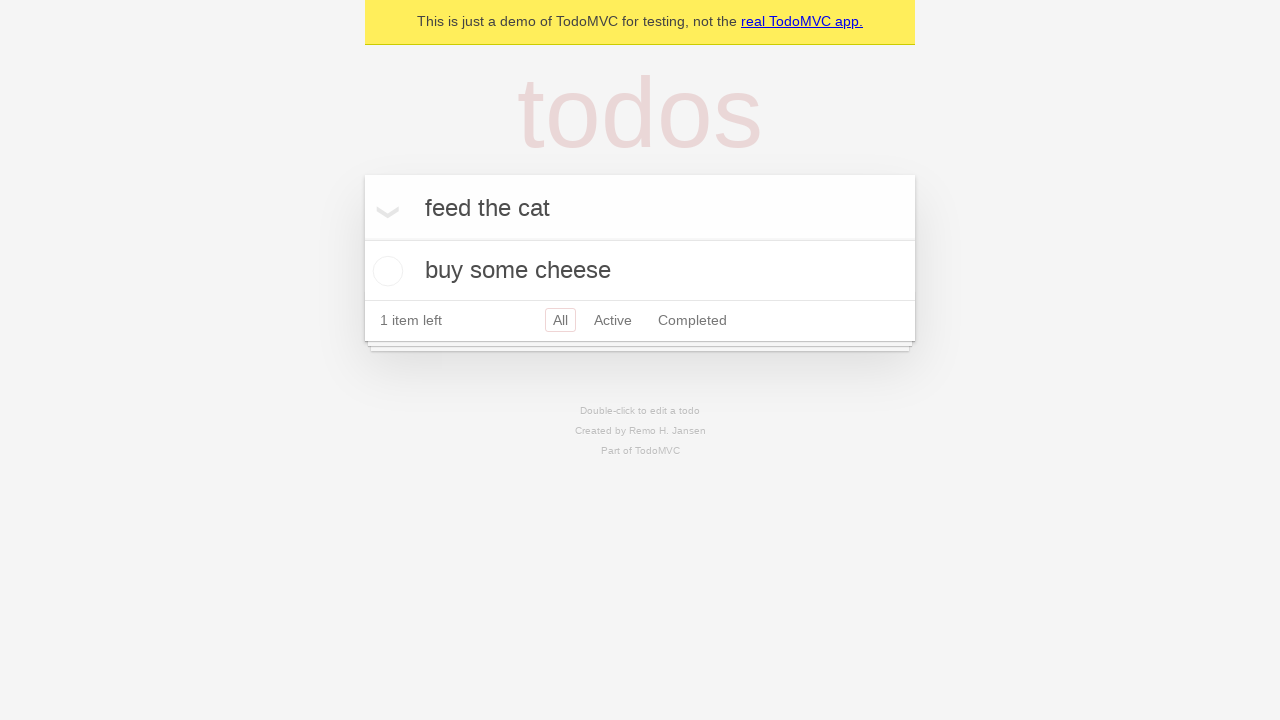

Pressed Enter to create second todo on internal:attr=[placeholder="What needs to be done?"i]
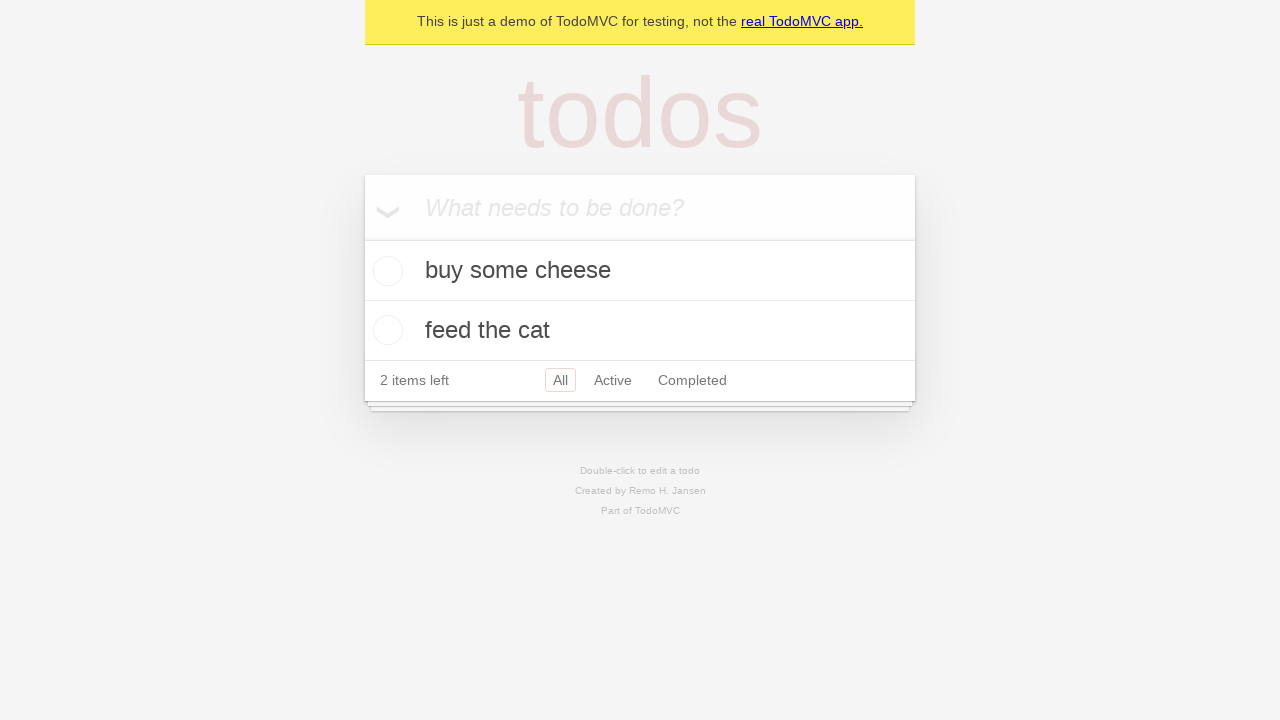

Filled third todo with 'book a doctors appointment' on internal:attr=[placeholder="What needs to be done?"i]
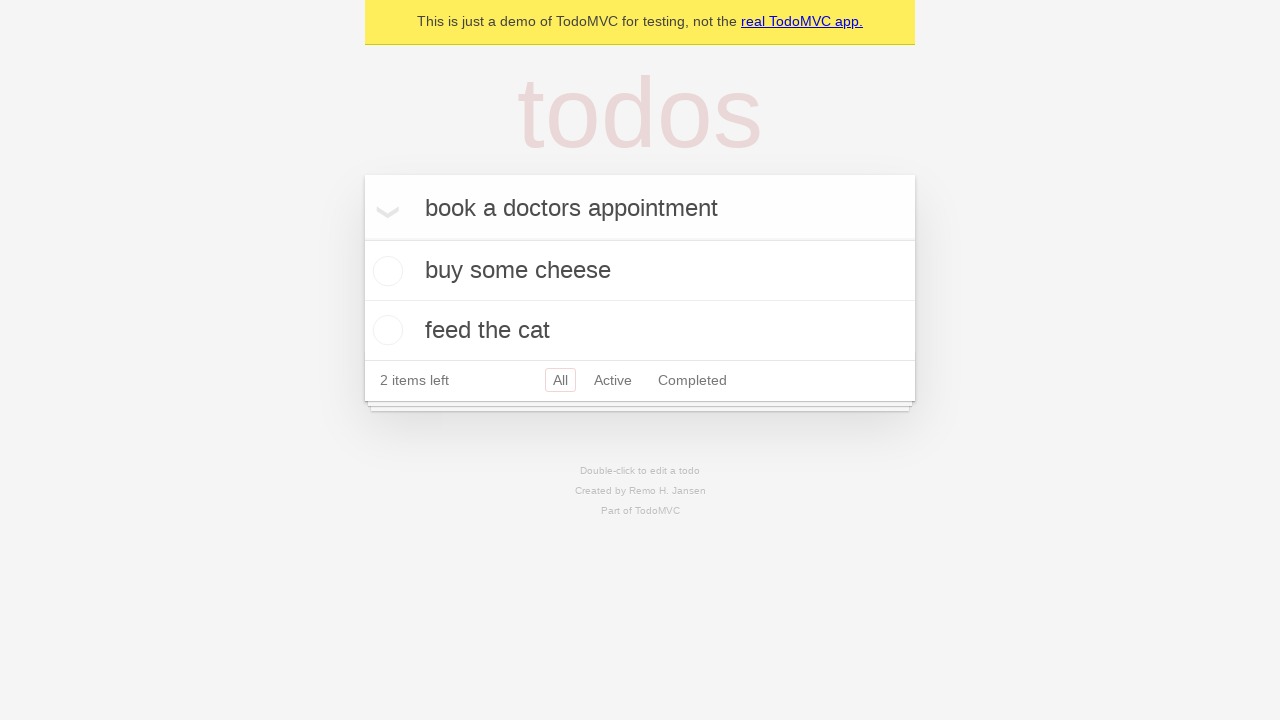

Pressed Enter to create third todo on internal:attr=[placeholder="What needs to be done?"i]
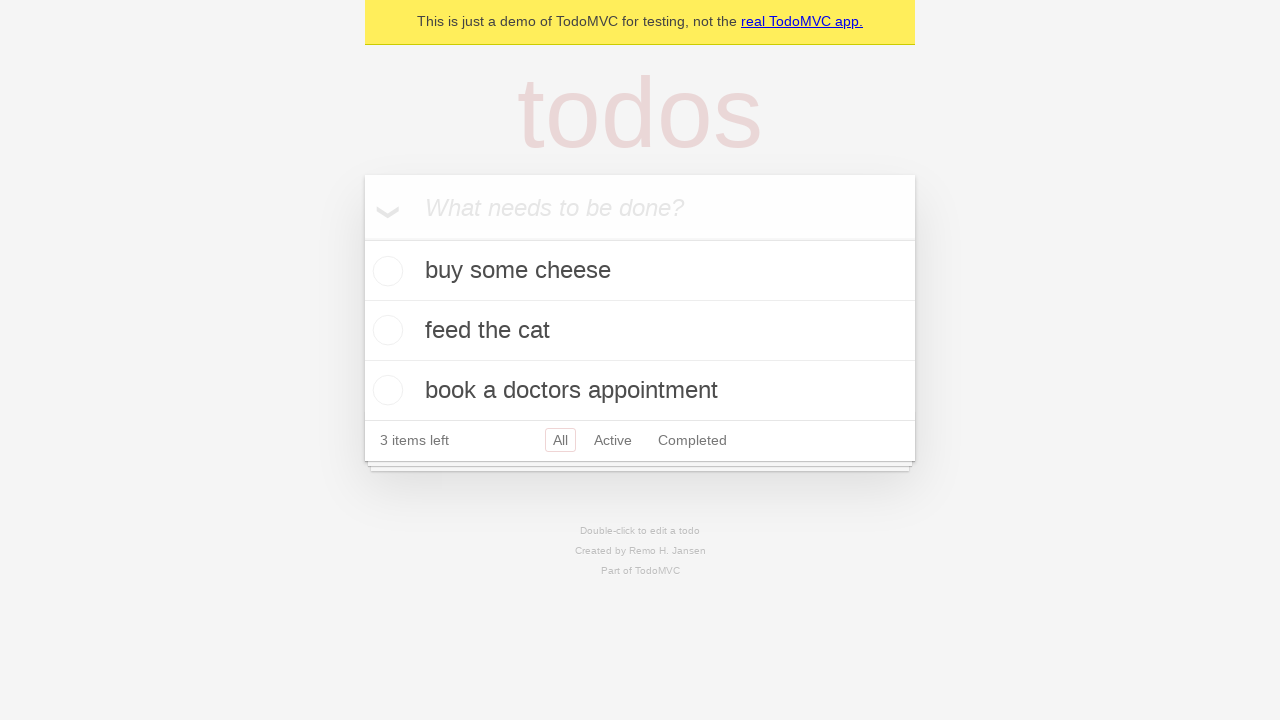

Double-clicked second todo item to enter edit mode at (640, 331) on internal:testid=[data-testid="todo-item"s] >> nth=1
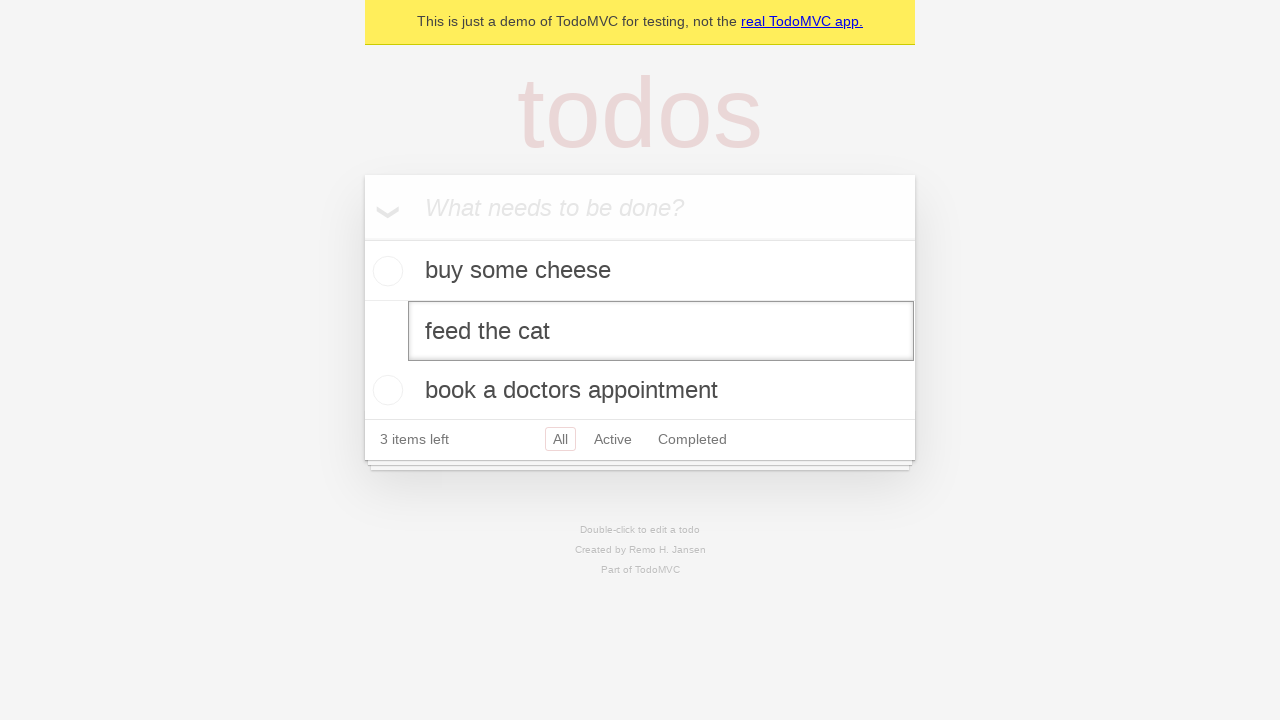

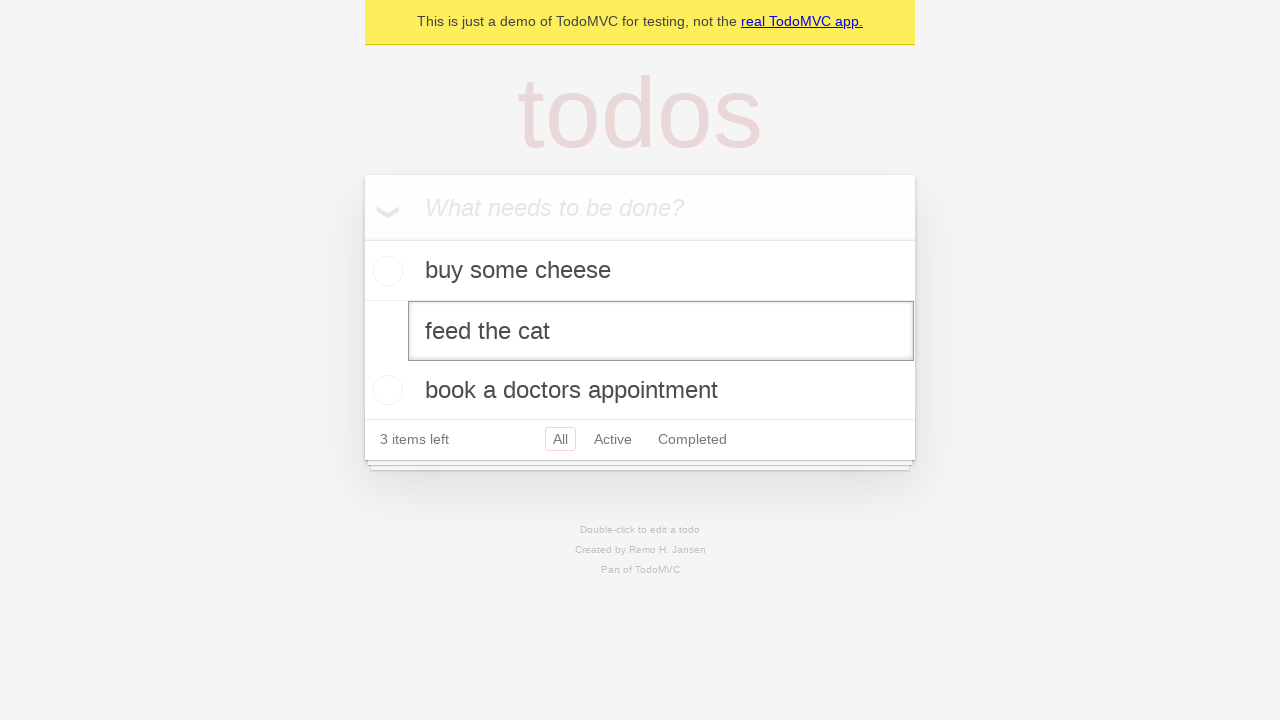